Tests calendar/datepicker handling by using JavaScript to set a date value in a datepicker input field on a Selenium practice page.

Starting URL: http://seleniumpractise.blogspot.com/2016/08/how-to-handle-calendar-in-selenium.html

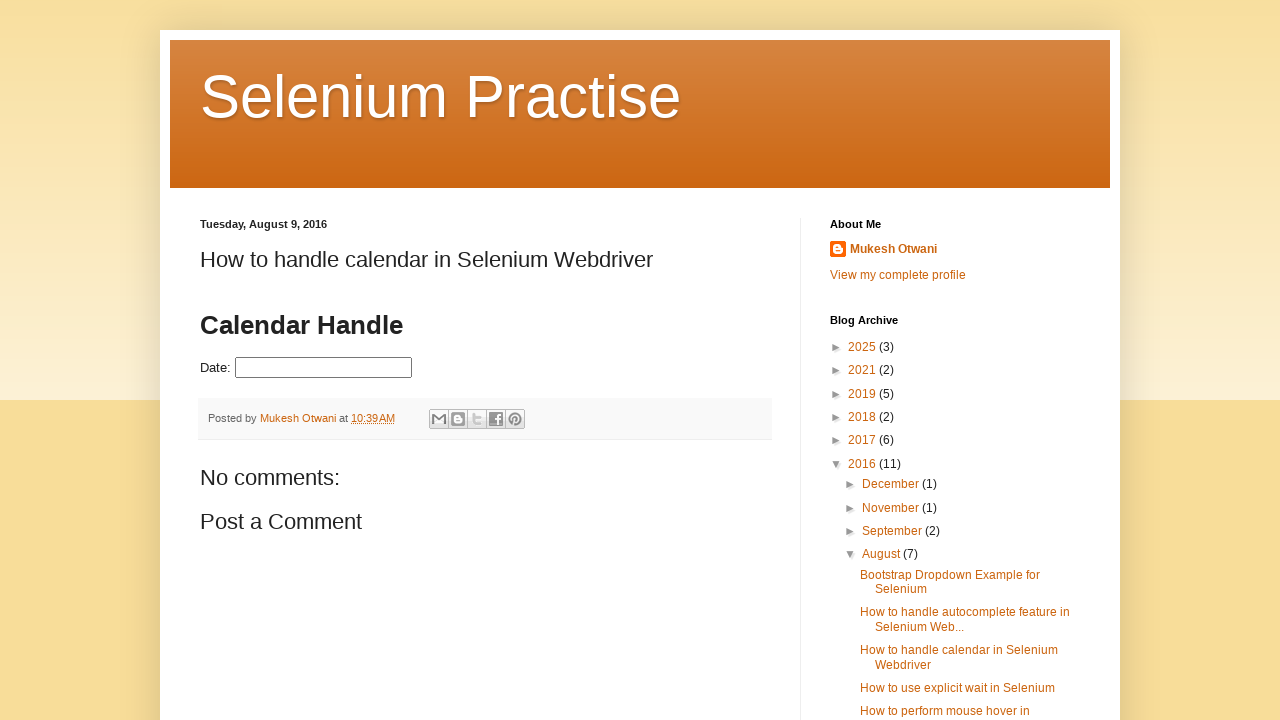

Waited for datepicker element to be available
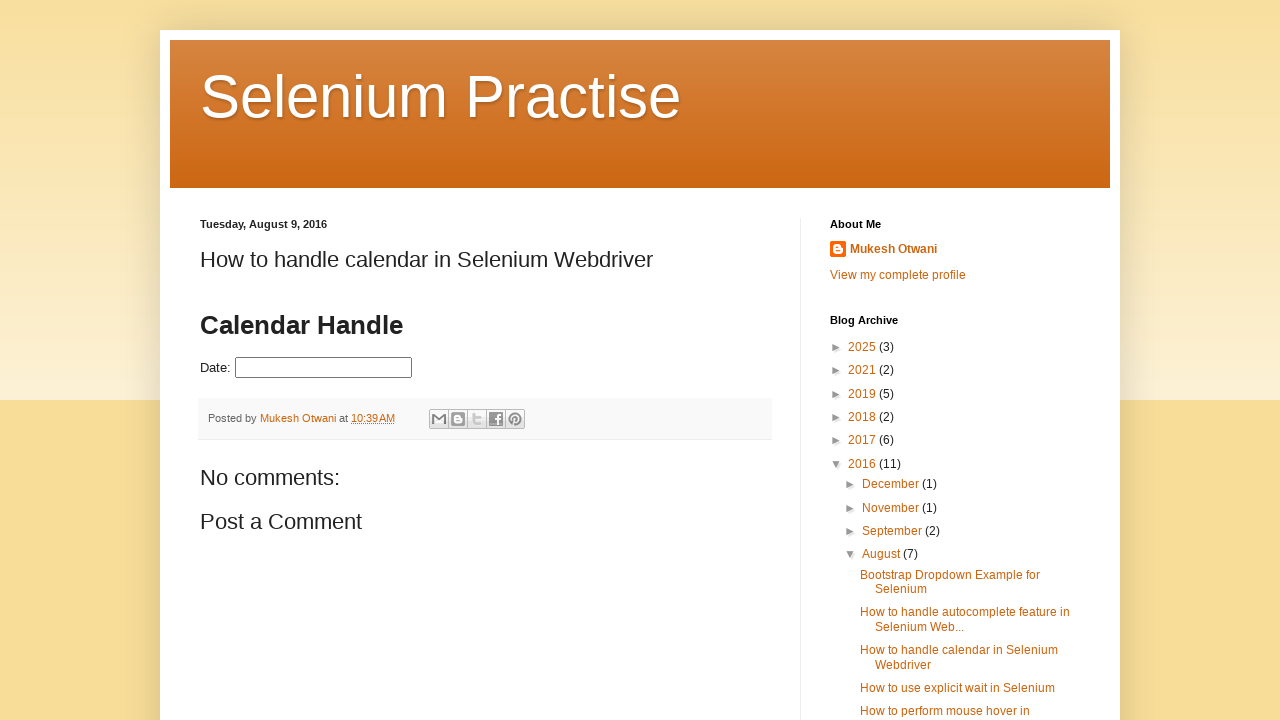

Used JavaScript to set datepicker value to 11/12/2024
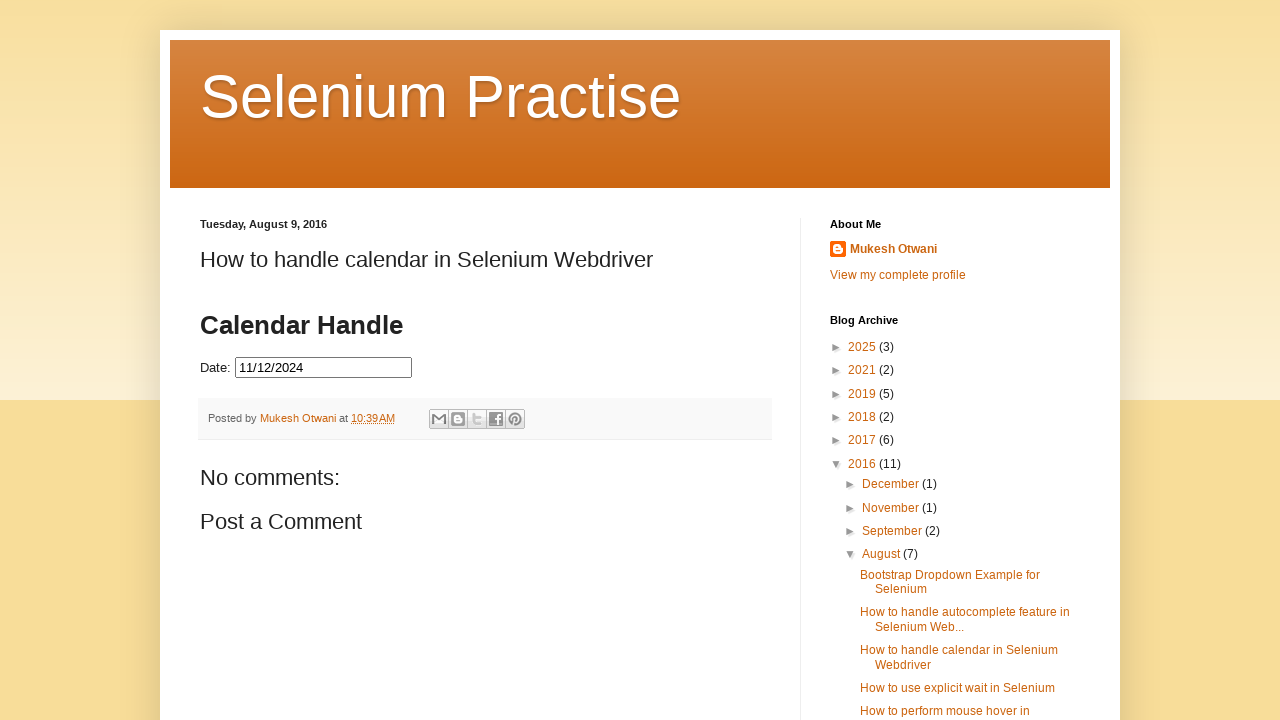

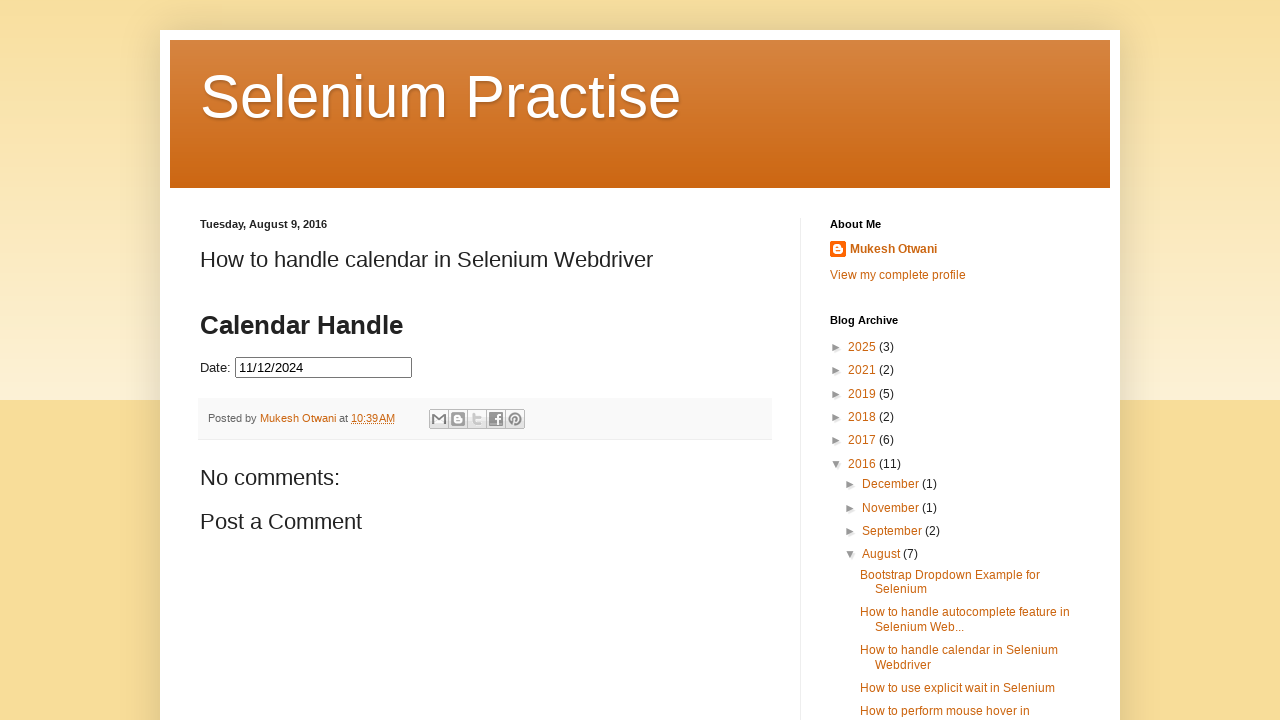